Tests WebDriver methods by verifying element visibility and enabled states, then clicks a radio button and verifies it becomes selected

Starting URL: https://testautomationpractice.blogspot.com/

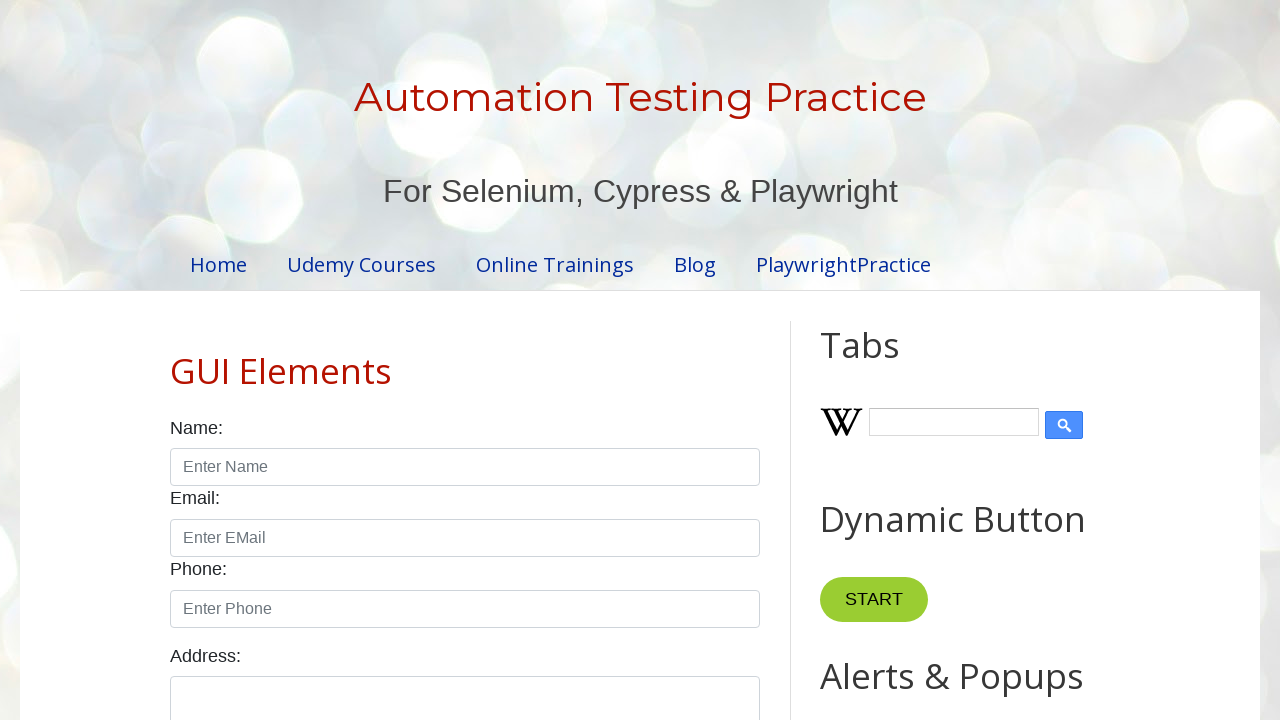

Waited for Home link to become visible
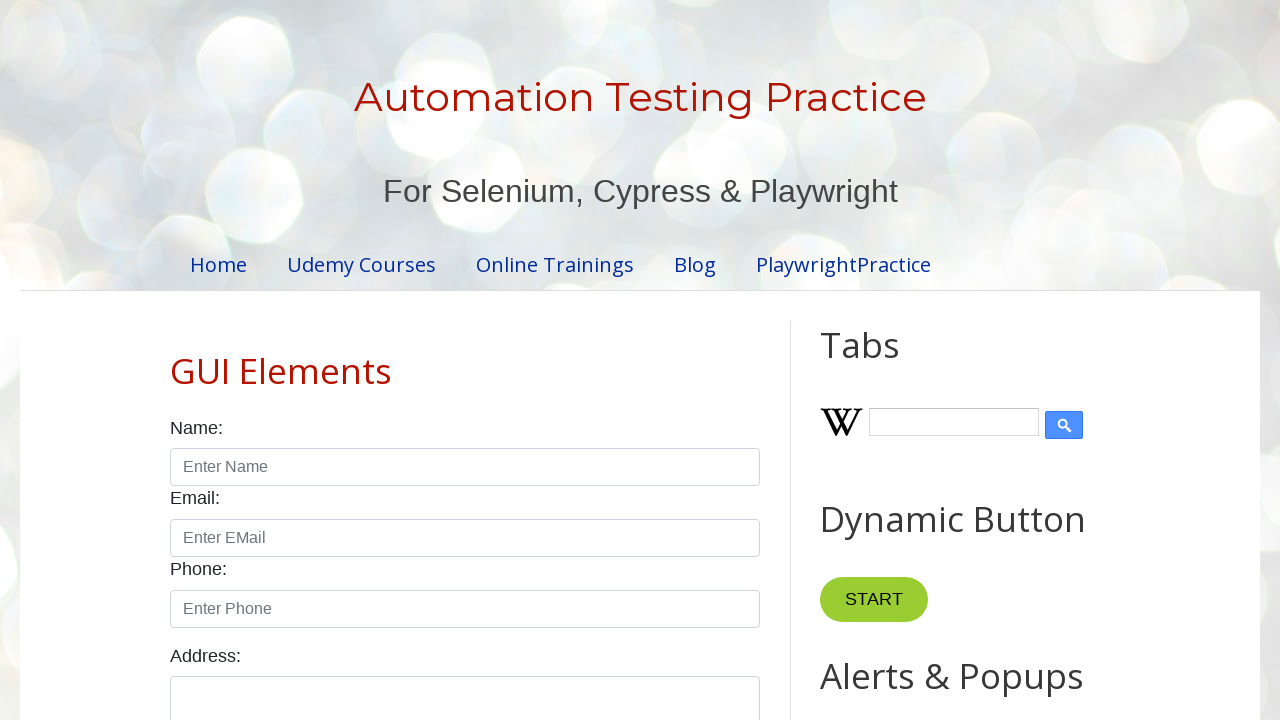

Verified Home link is displayed: True
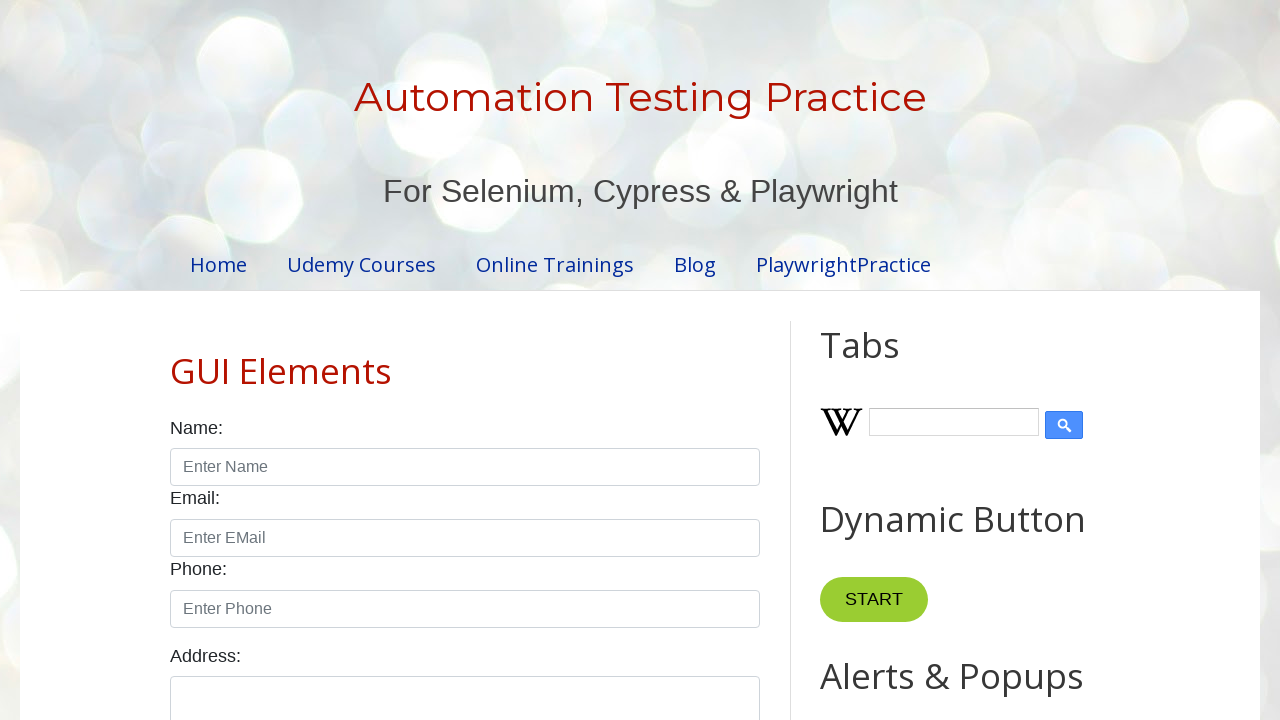

Verified Home link is enabled: True
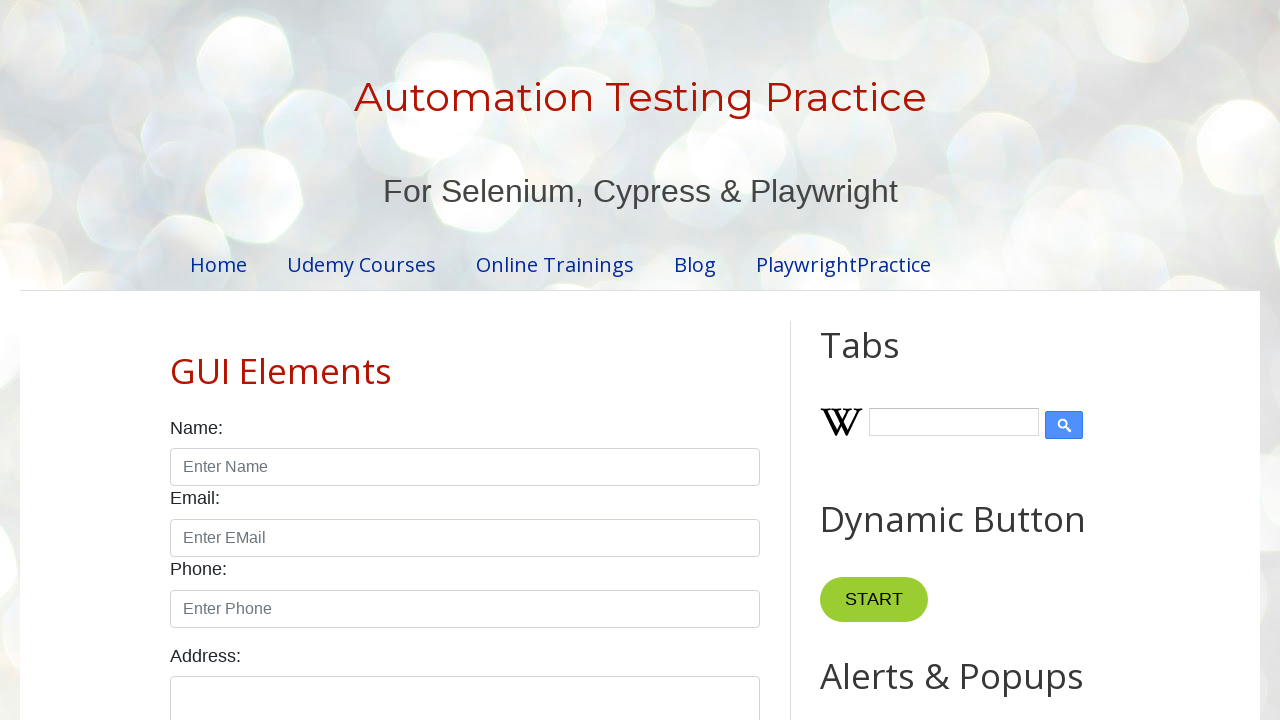

Checked male radio button state before clicking: False
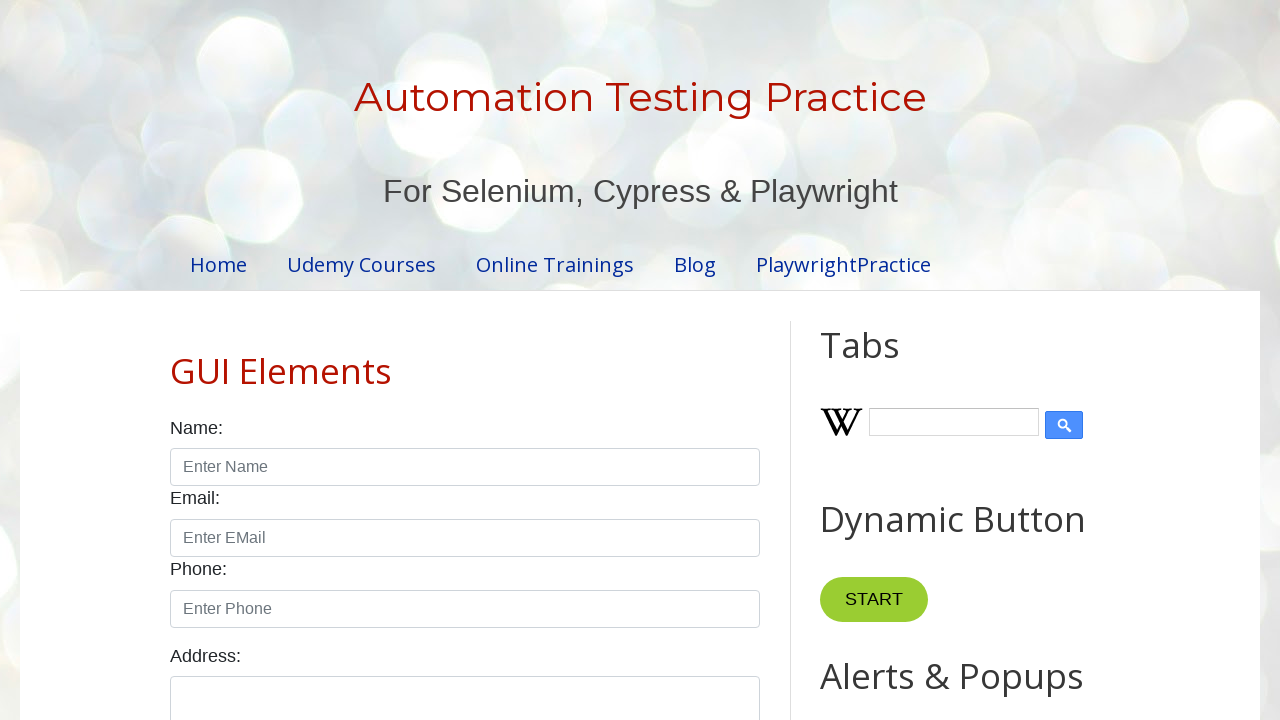

Clicked the male radio button at (176, 360) on input#male
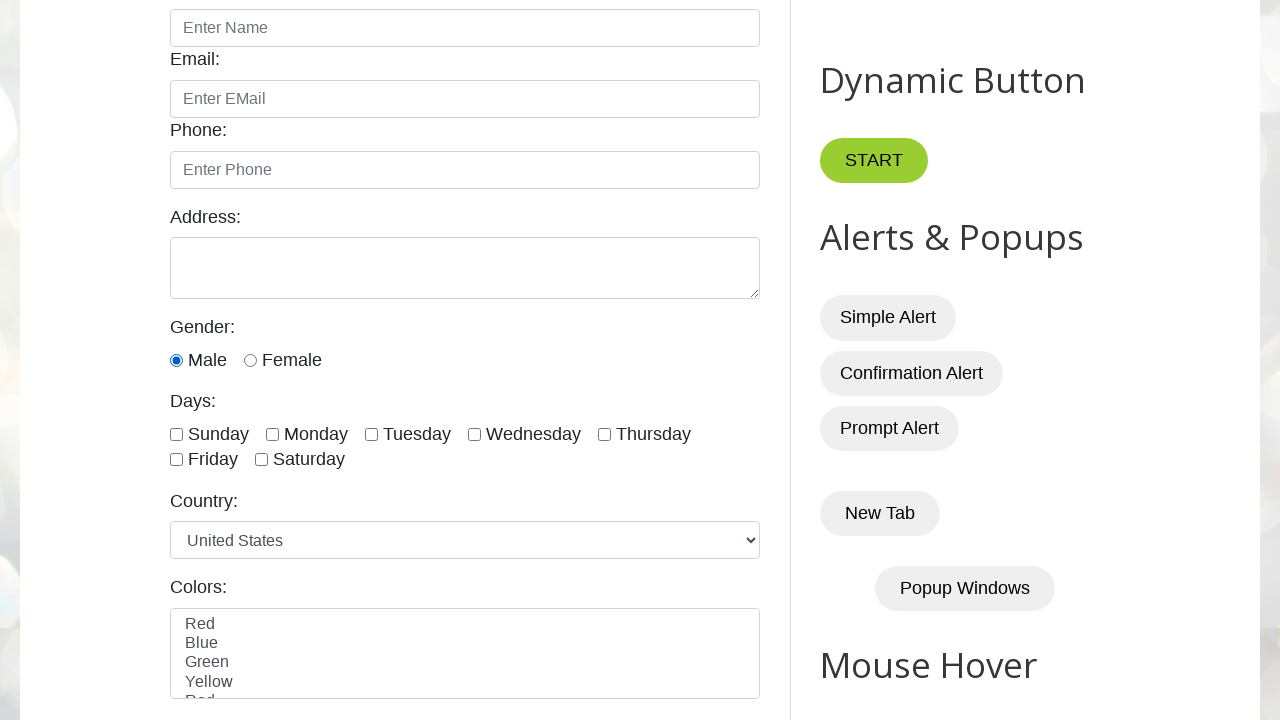

Waited 1 second for radio button state to update
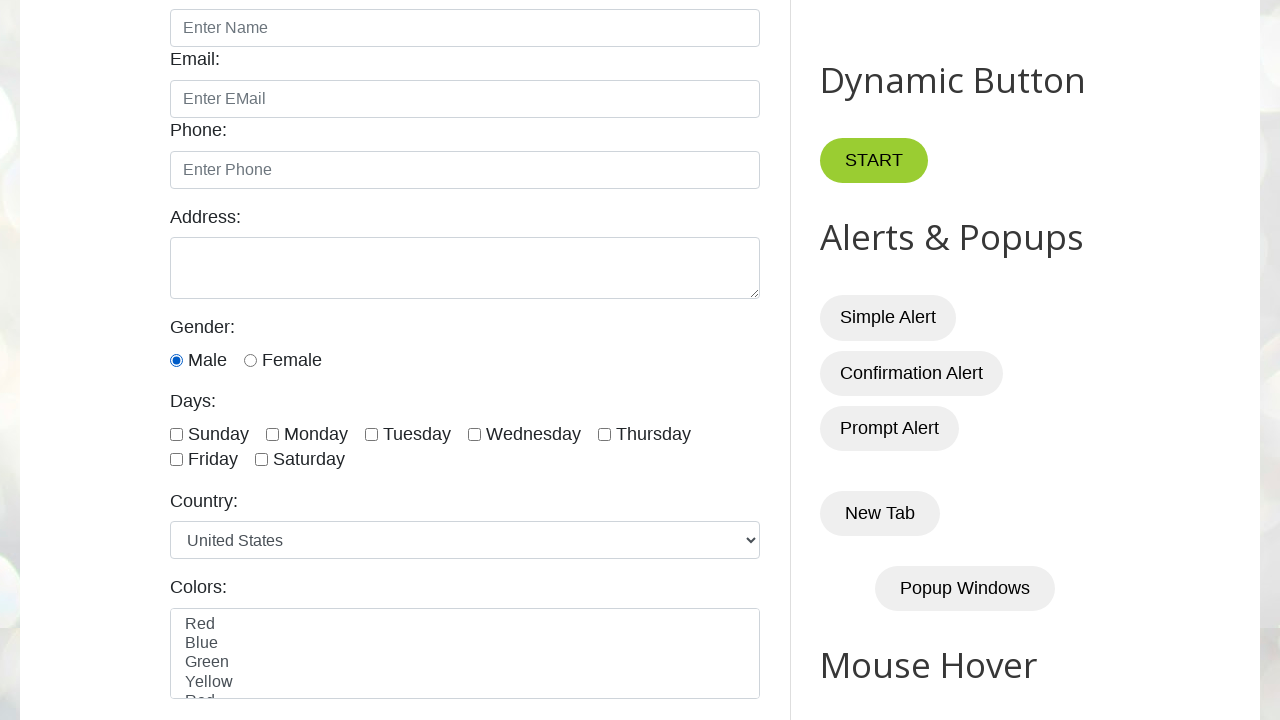

Verified male radio button is now selected: True
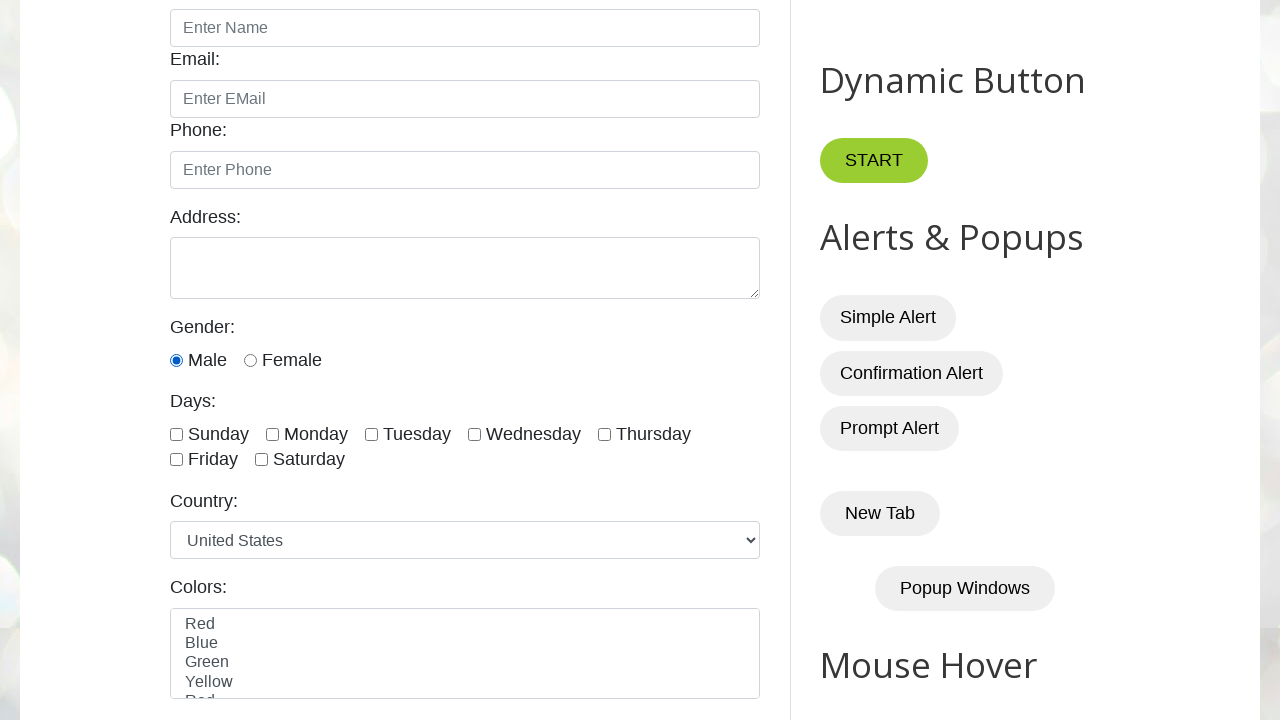

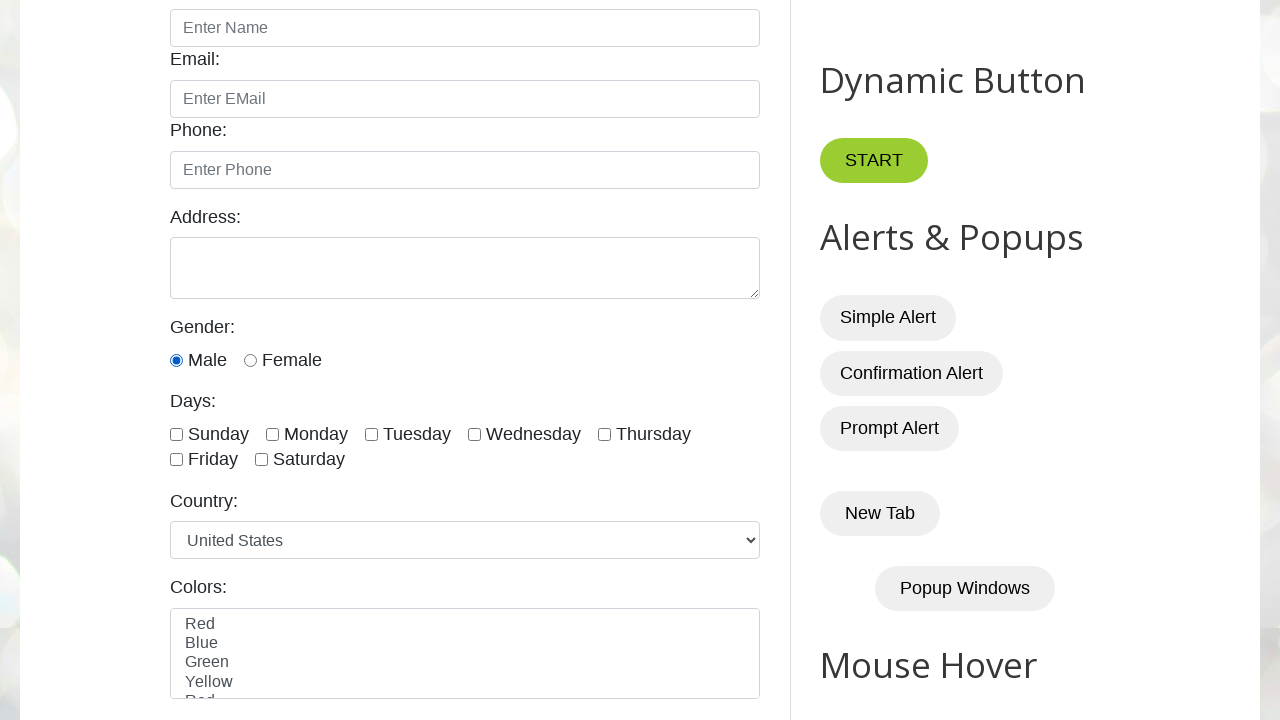